Tests unmarking todo items as complete by unchecking their checkboxes

Starting URL: https://demo.playwright.dev/todomvc

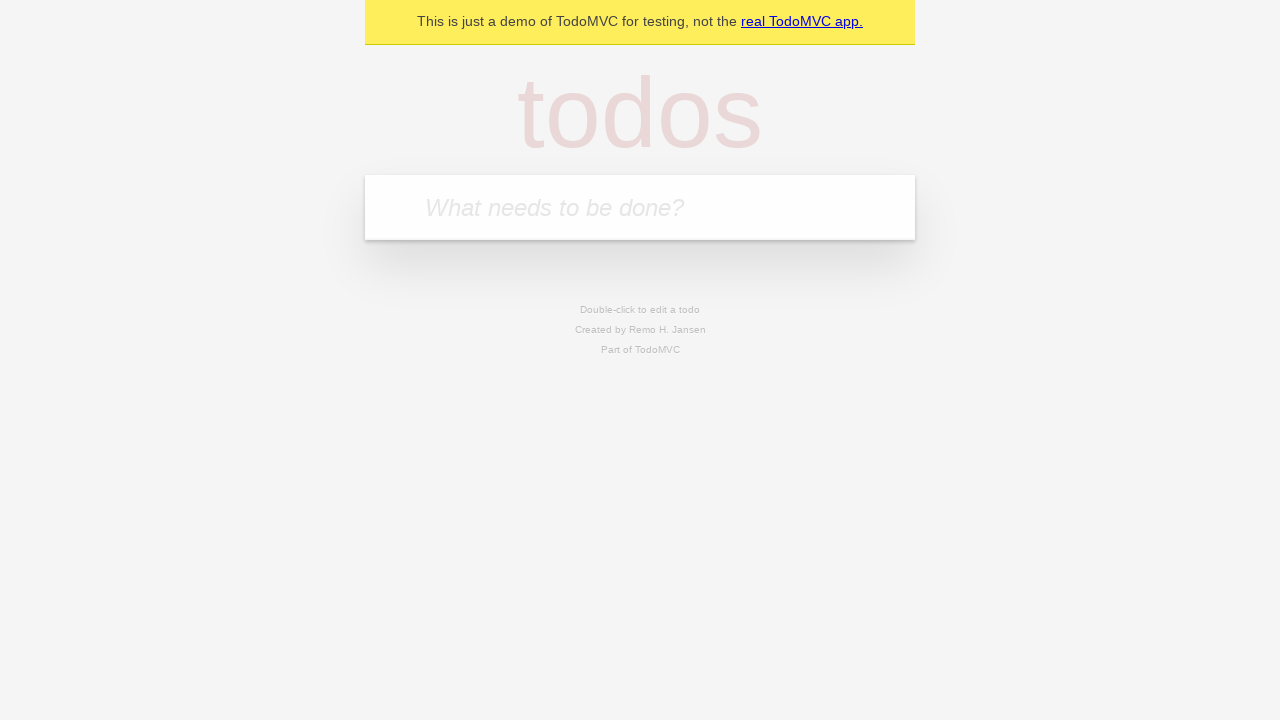

Located the 'What needs to be done?' input field
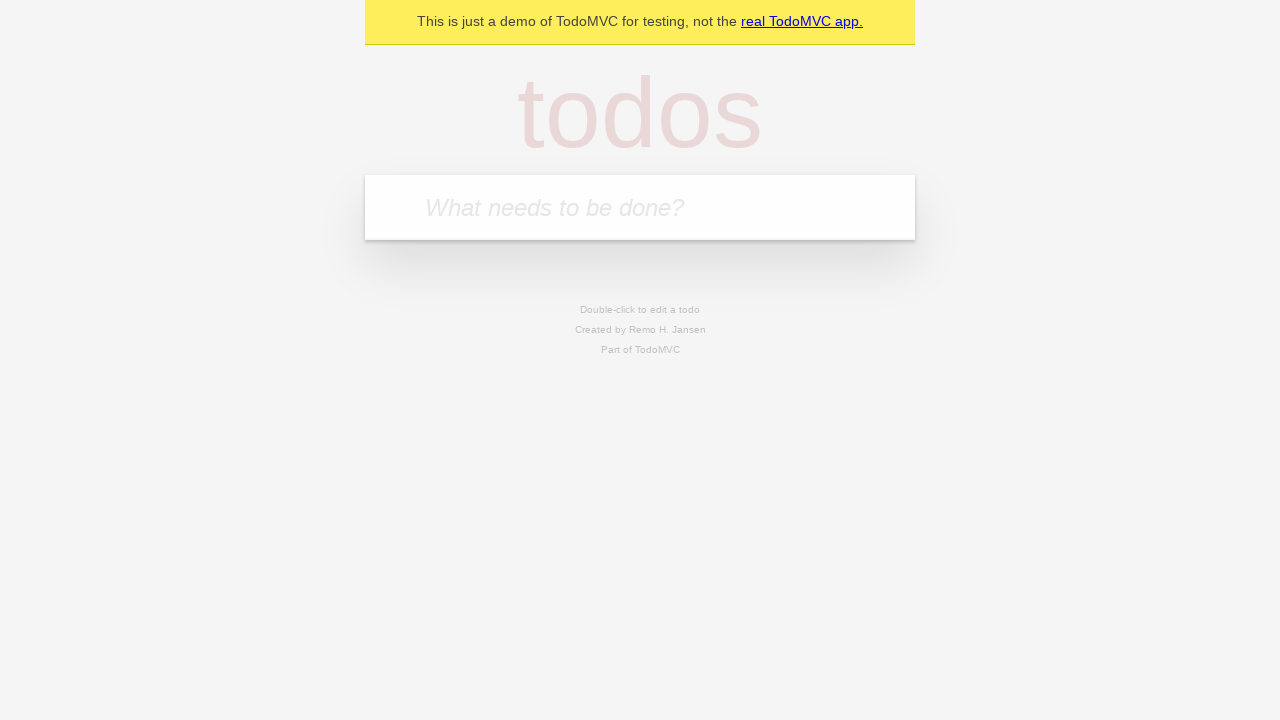

Filled first todo item: 'buy some cheese' on internal:attr=[placeholder="What needs to be done?"i]
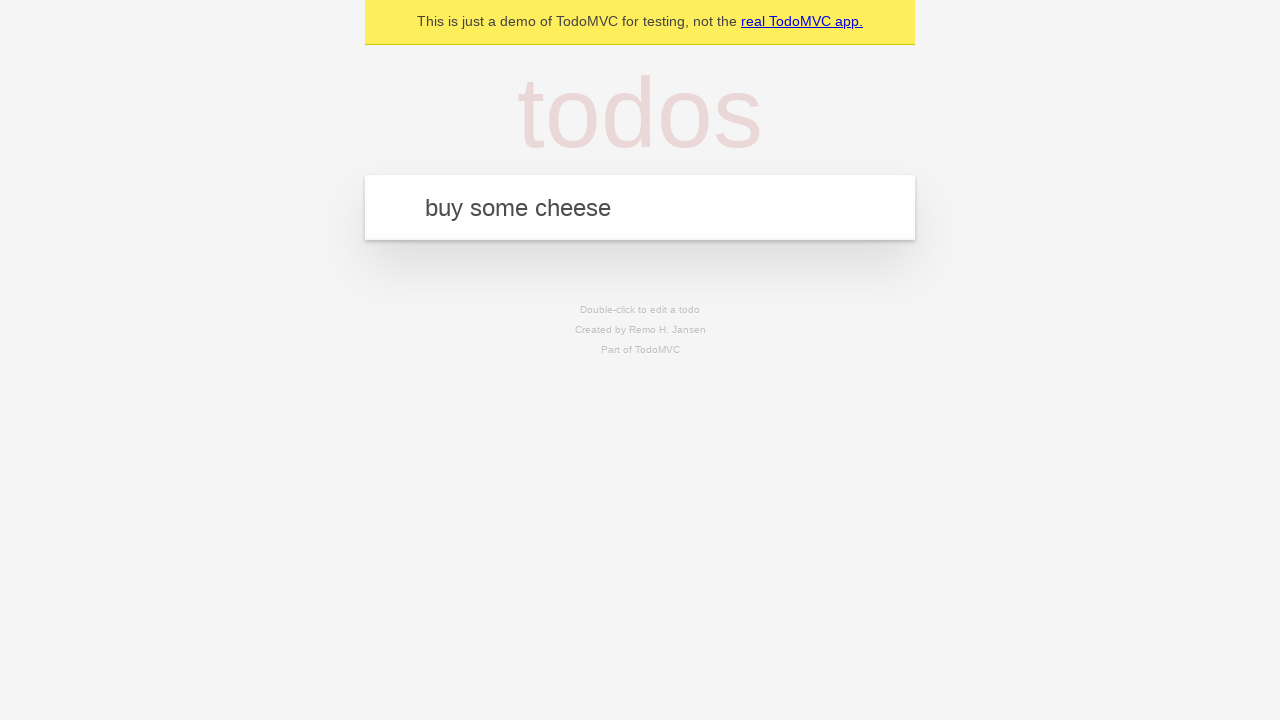

Pressed Enter to add first todo item on internal:attr=[placeholder="What needs to be done?"i]
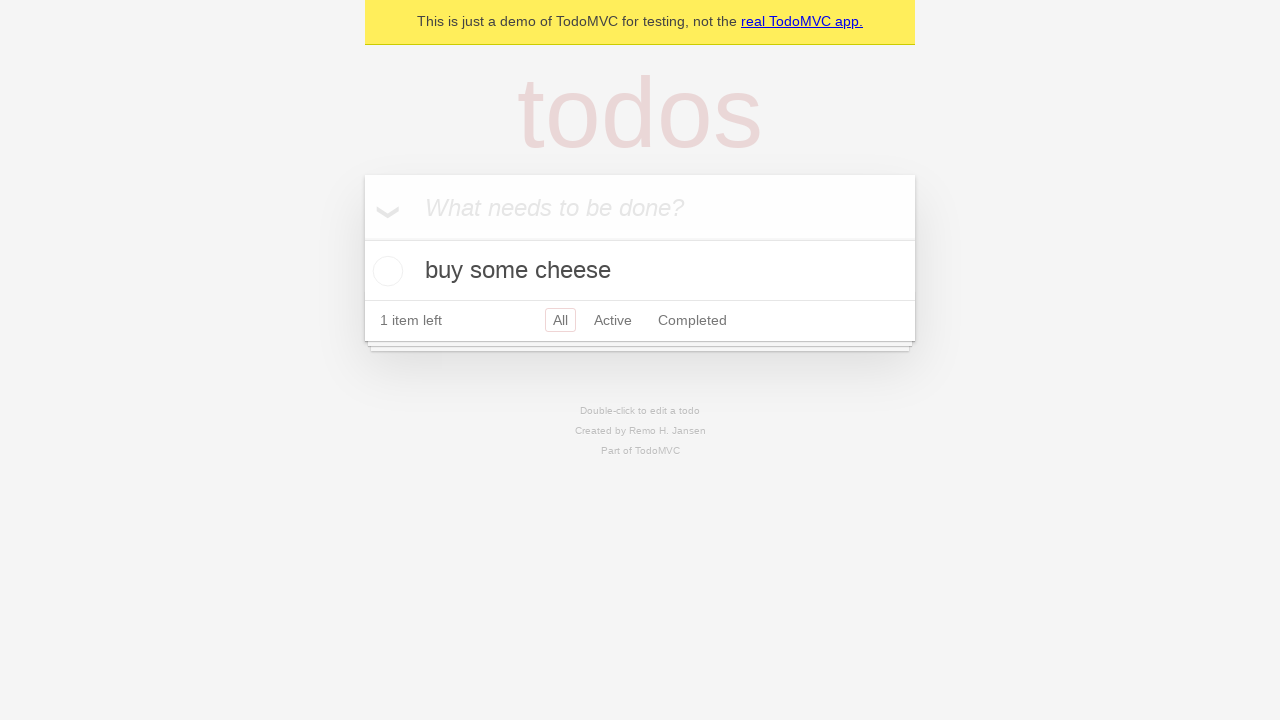

Filled second todo item: 'feed the cat' on internal:attr=[placeholder="What needs to be done?"i]
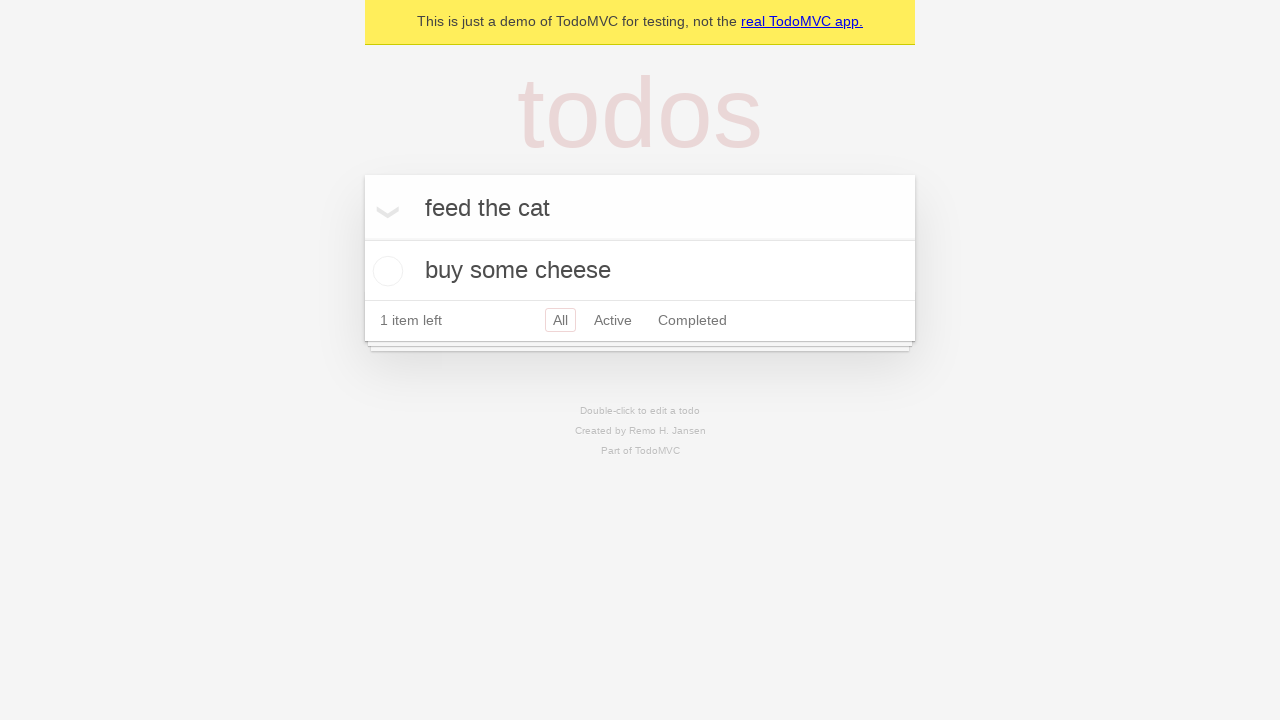

Pressed Enter to add second todo item on internal:attr=[placeholder="What needs to be done?"i]
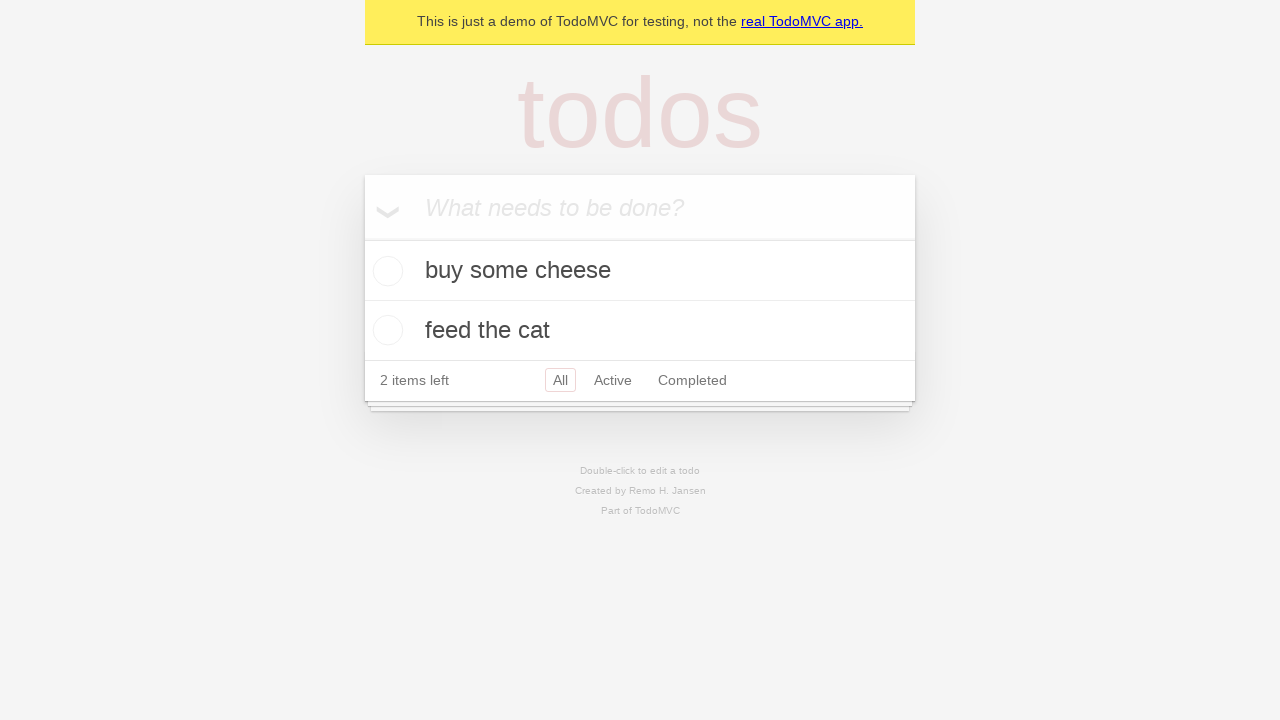

Located the first todo item
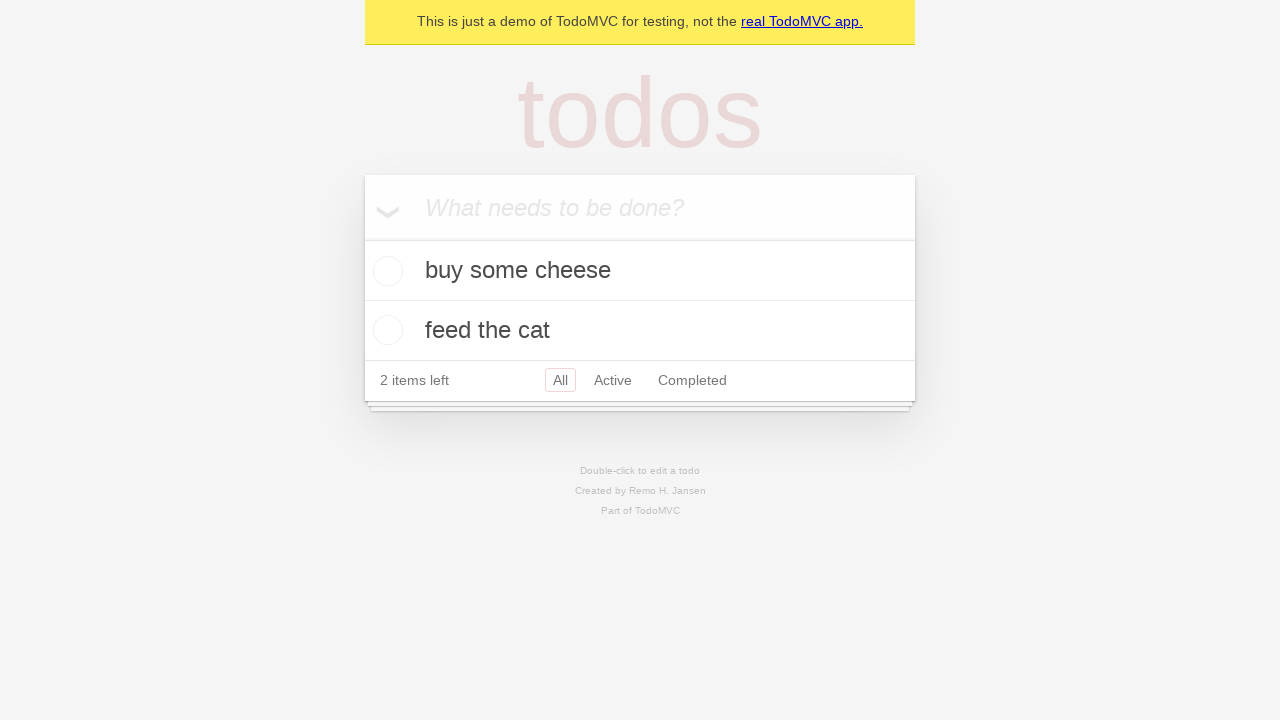

Located the checkbox for the first todo item
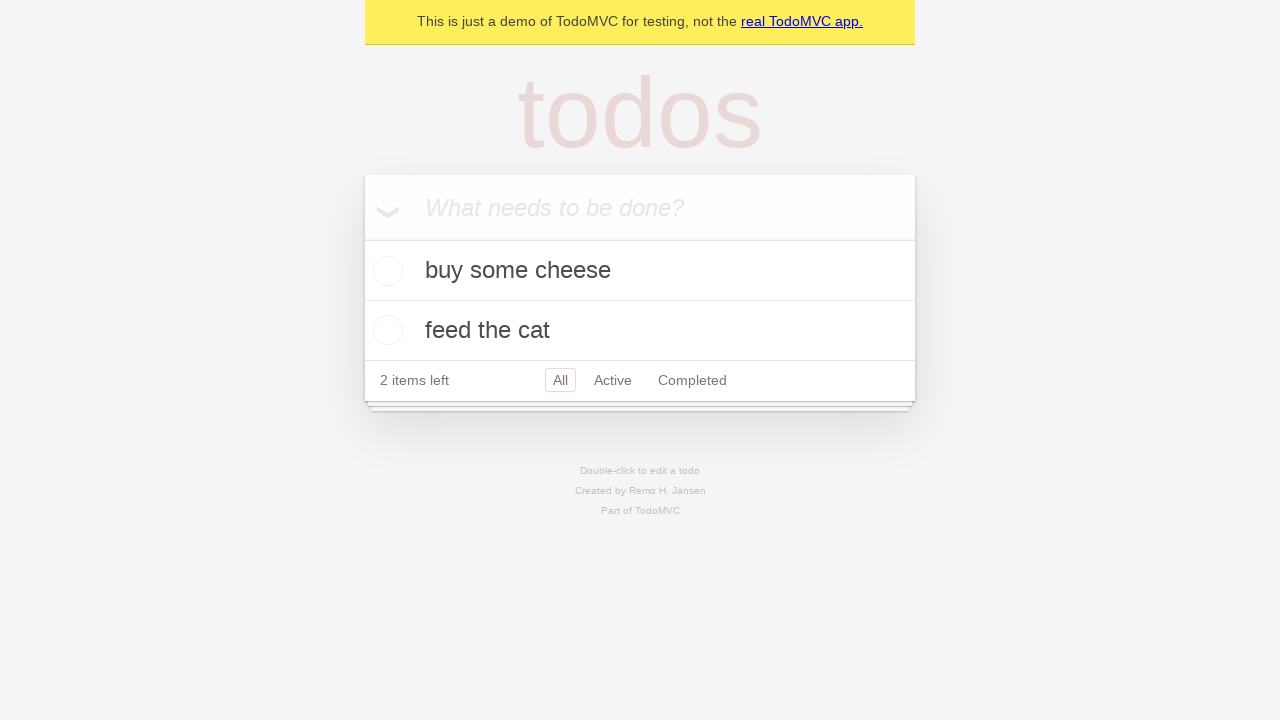

Checked the first todo item to mark it as complete at (385, 271) on internal:testid=[data-testid="todo-item"s] >> nth=0 >> internal:role=checkbox
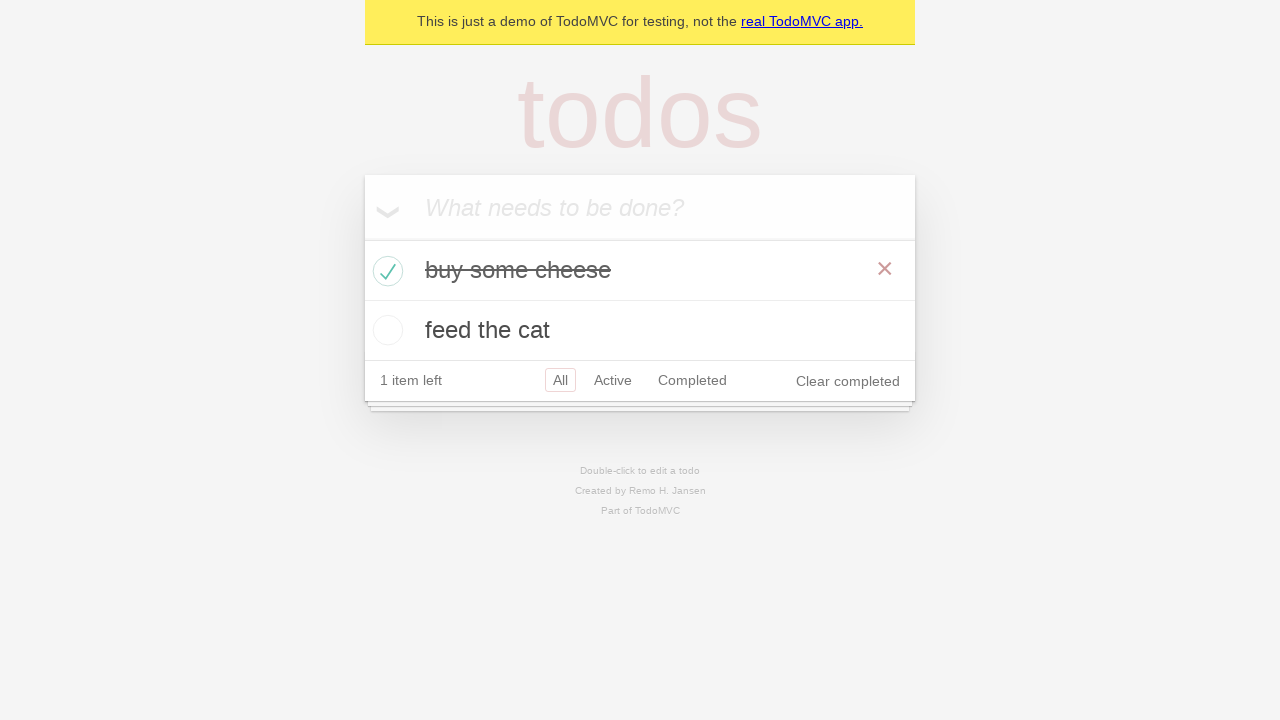

Unchecked the first todo item to mark it as incomplete at (385, 271) on internal:testid=[data-testid="todo-item"s] >> nth=0 >> internal:role=checkbox
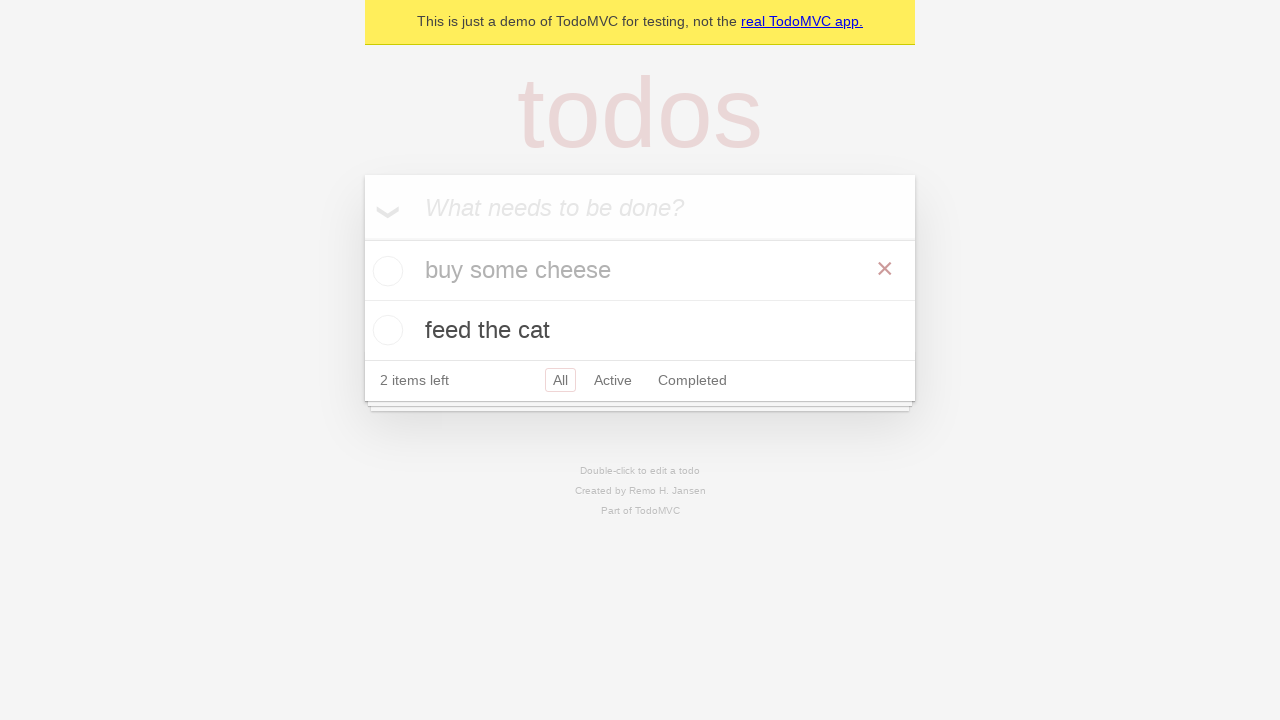

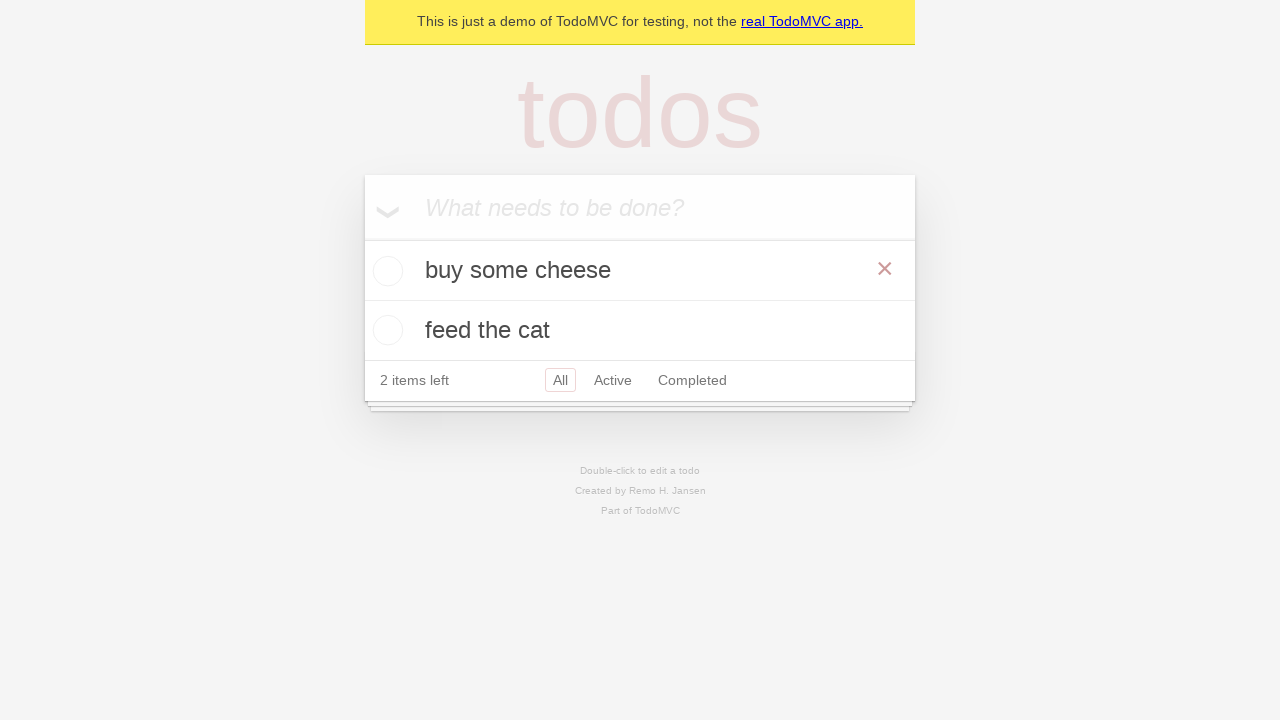